Navigates to Guvi registration page and checks if the login button is enabled

Starting URL: https://www.guvi.in/register

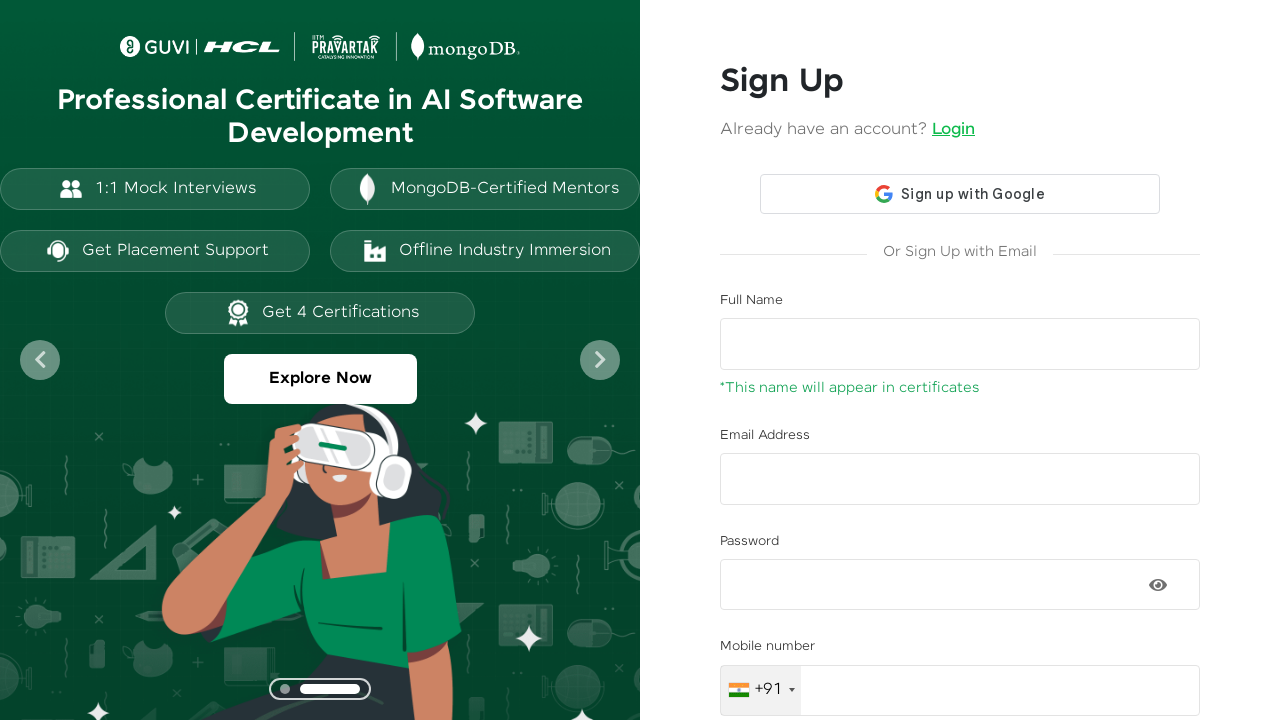

Waited for login button to be visible
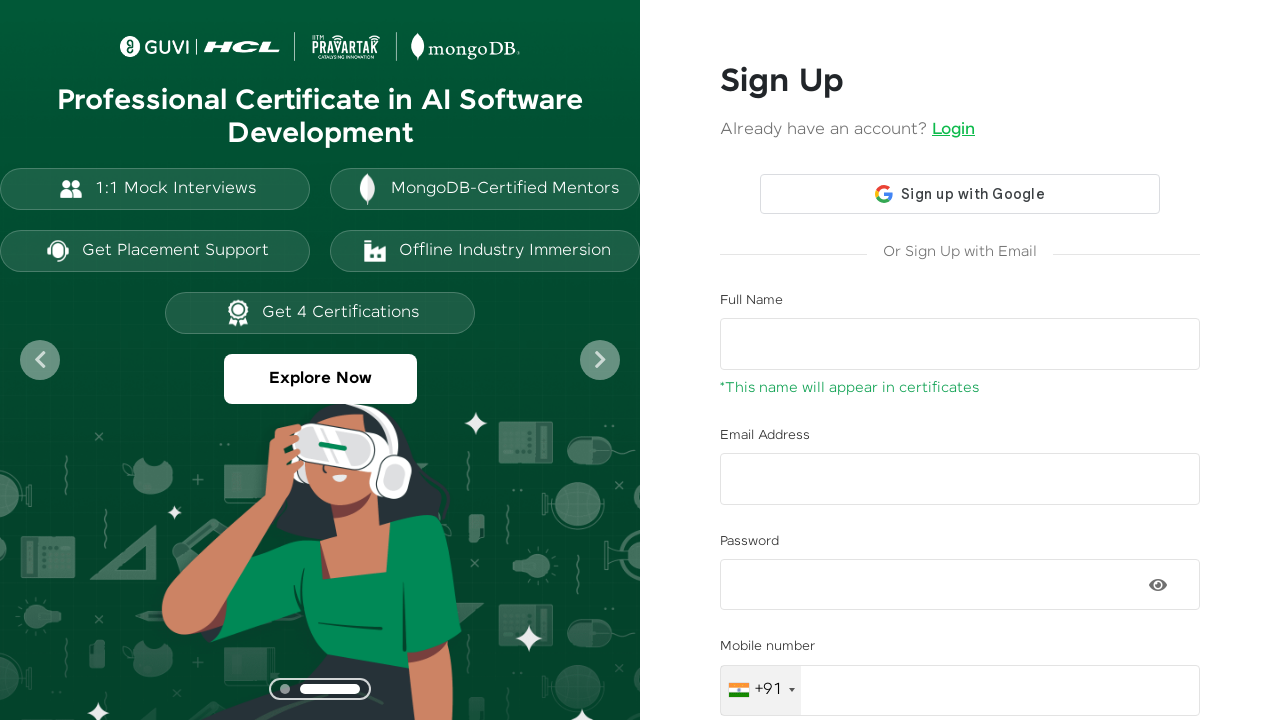

Located login button element
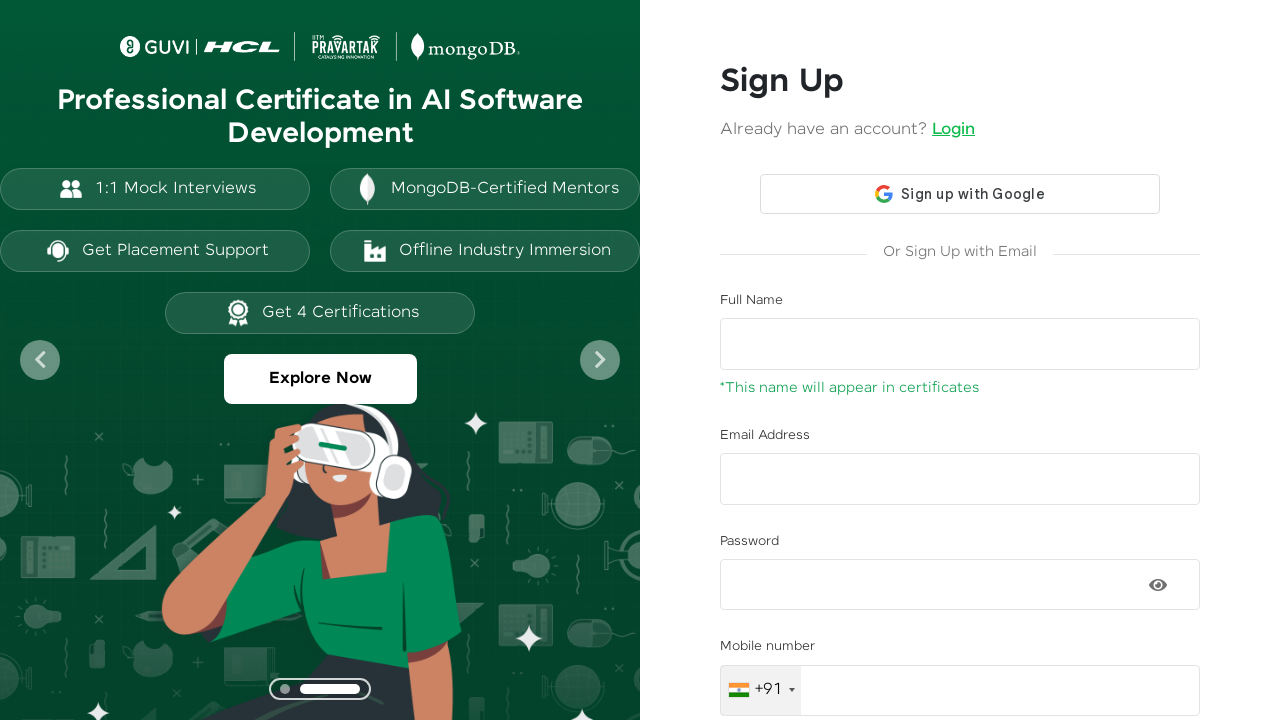

Verified login button is enabled
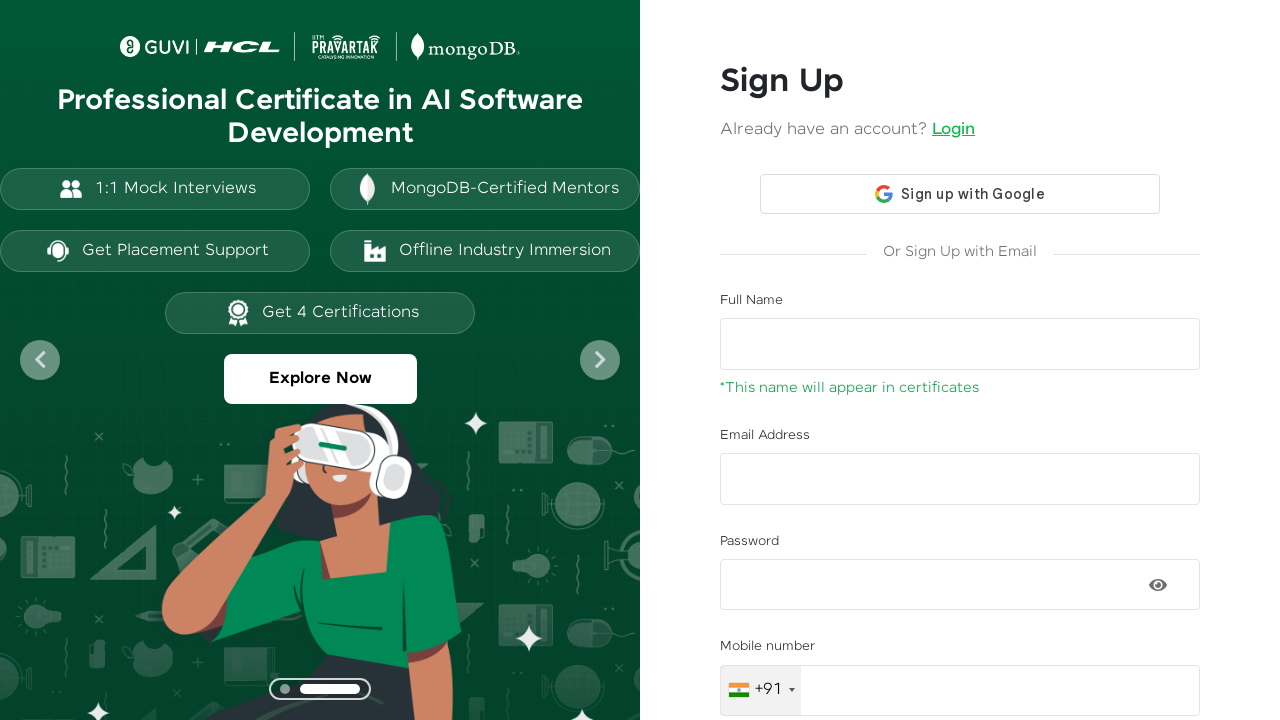

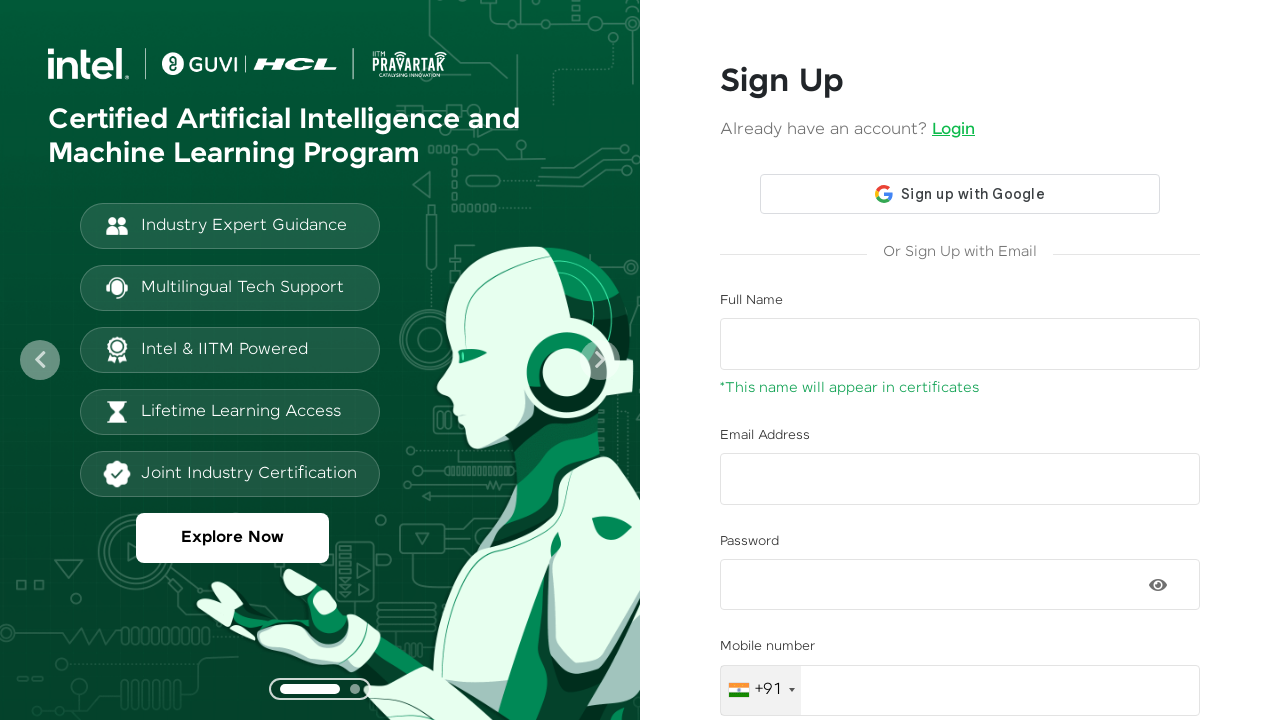